Tests JavaScript confirm dialog by clicking button and dismissing the confirmation

Starting URL: https://automationfc.github.io/basic-form/index.html

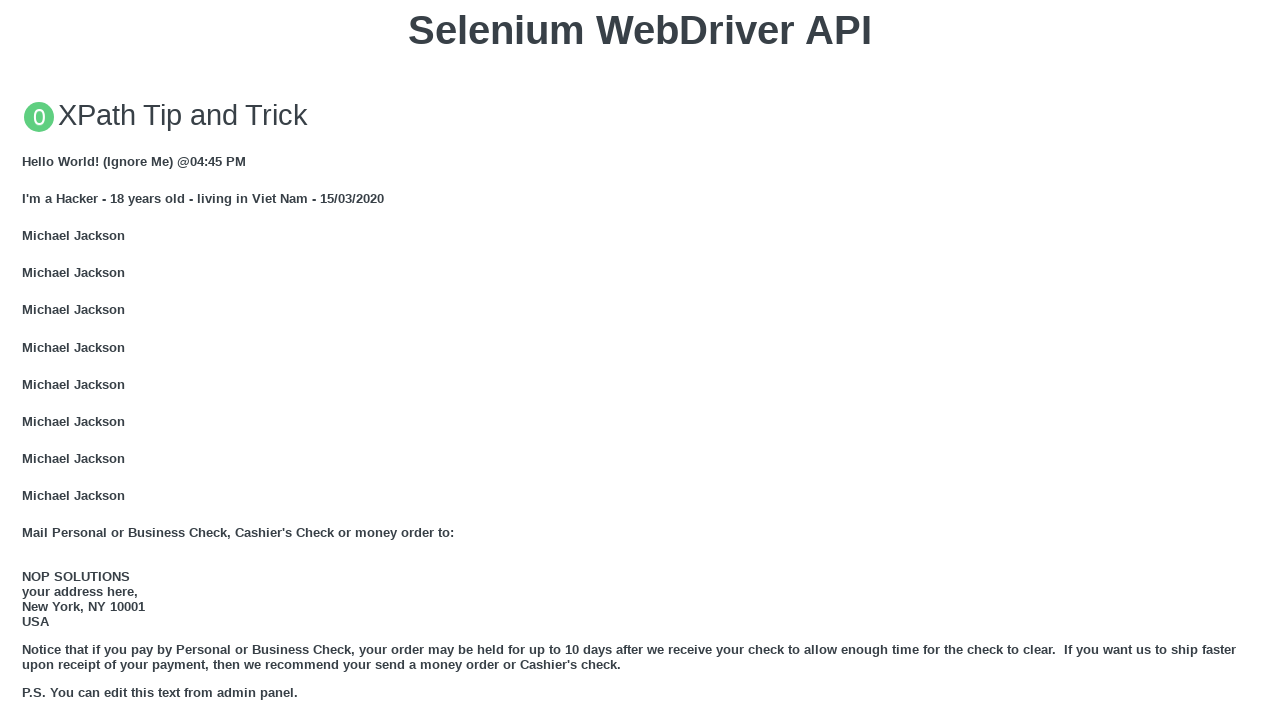

Set up dialog handler to dismiss confirm dialog
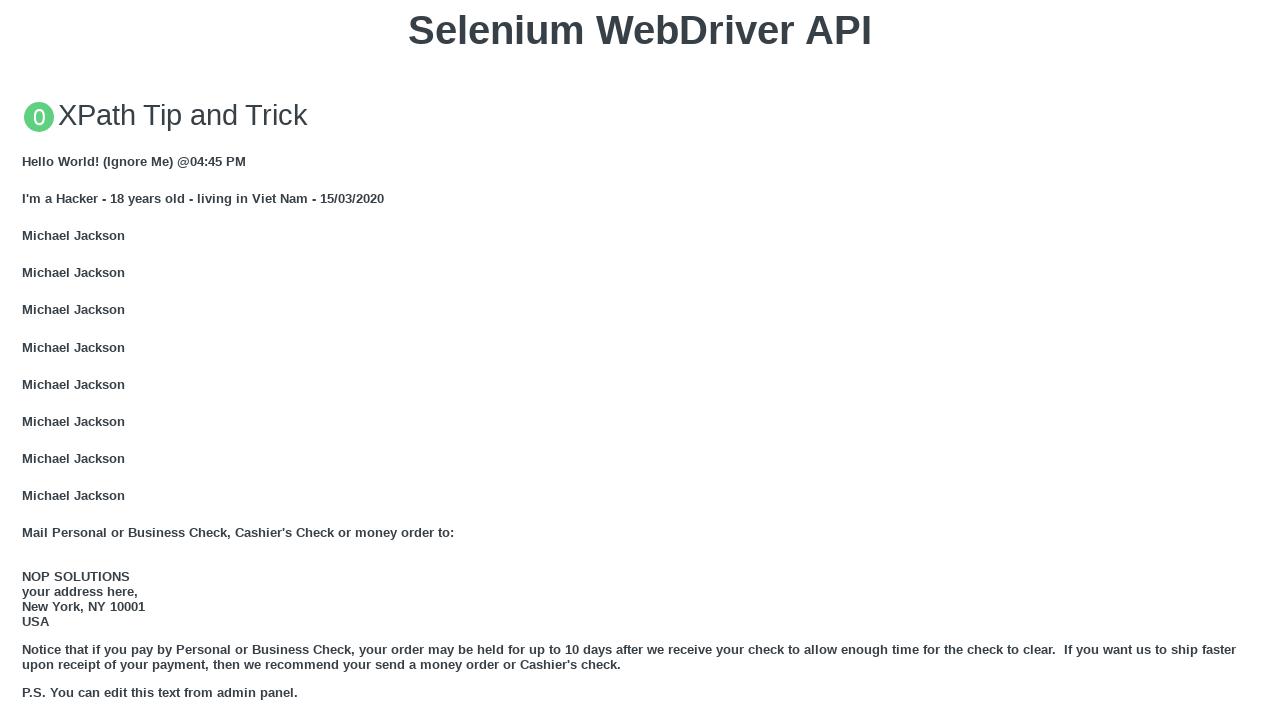

Clicked button to trigger JavaScript confirm dialog at (640, 360) on xpath=//button[text()='Click for JS Confirm']
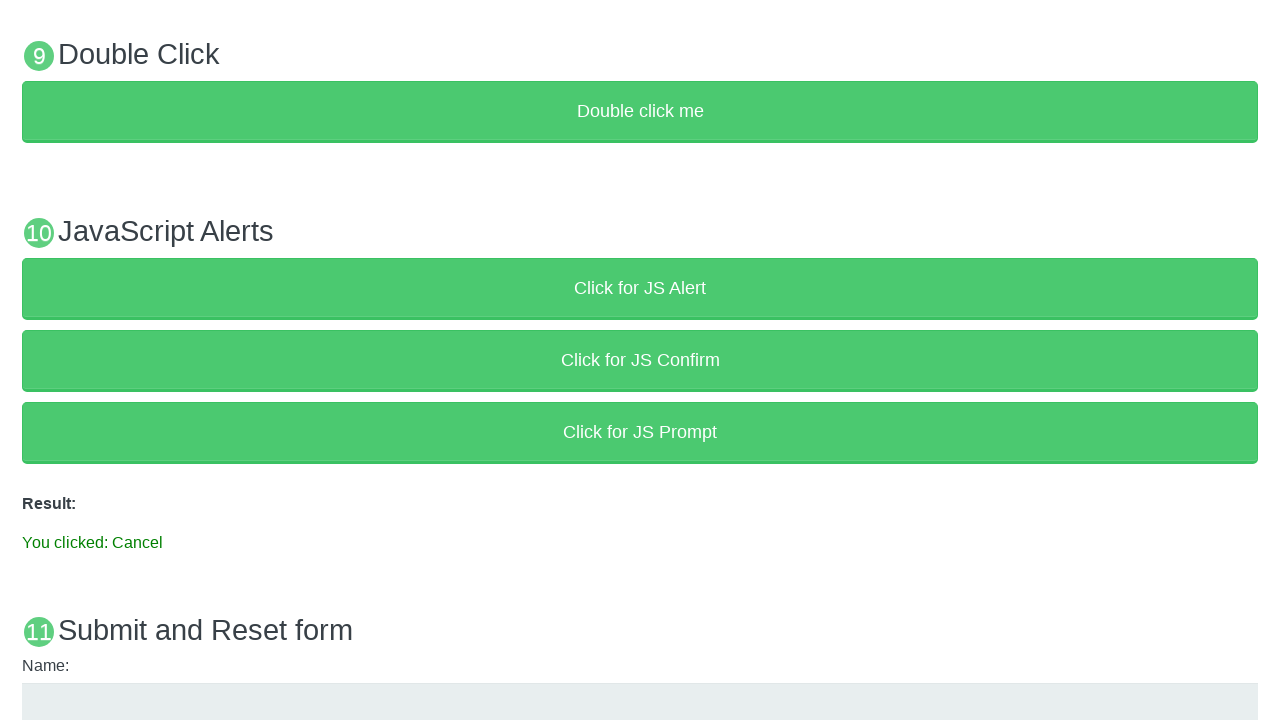

Located result text element
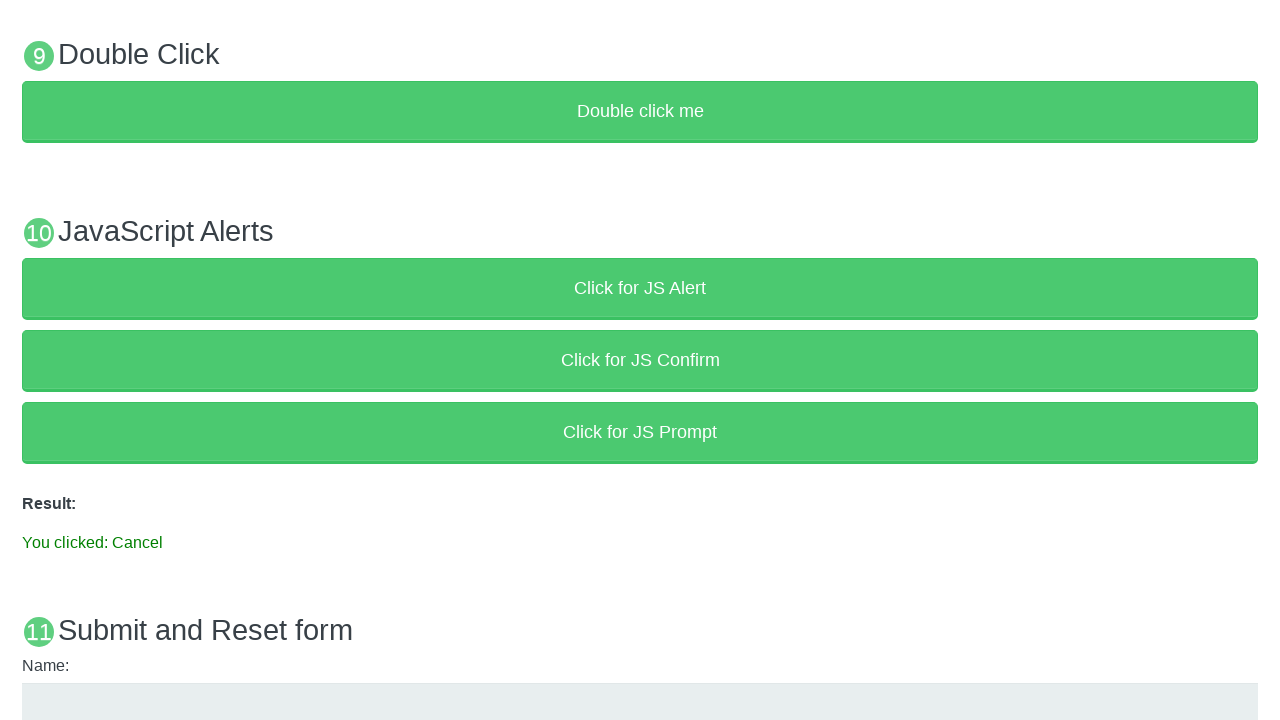

Verified that confirm dialog was dismissed and result shows 'You clicked: Cancel'
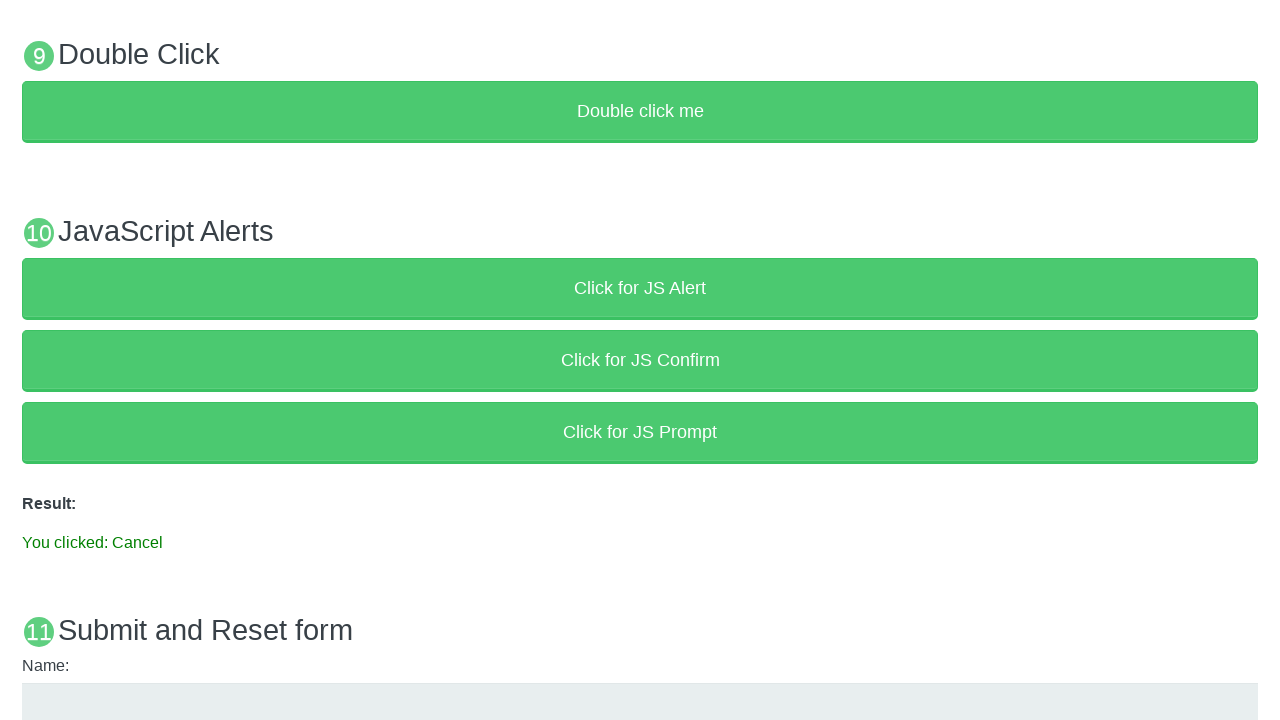

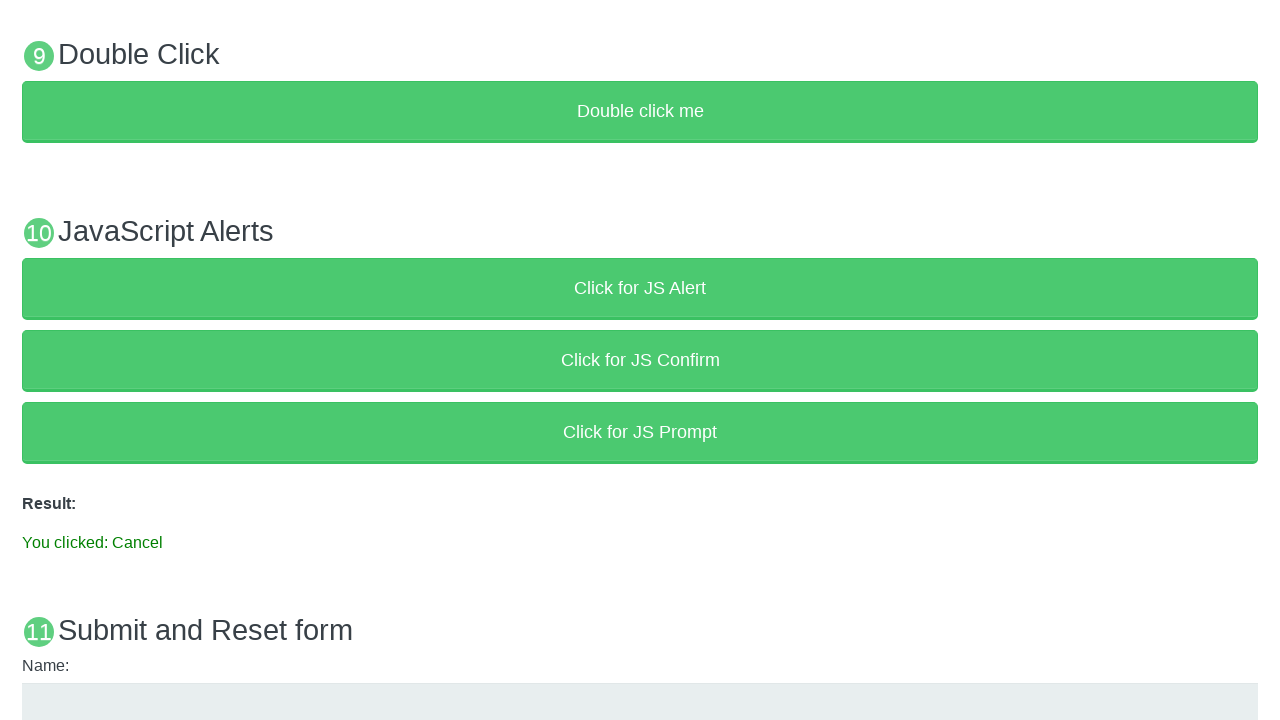